Loads the Adobe Creative Cloud plans page and waits for the page to fully load by checking for a specific element

Starting URL: https://www.adobe.com/uk/creativecloud/plans.html

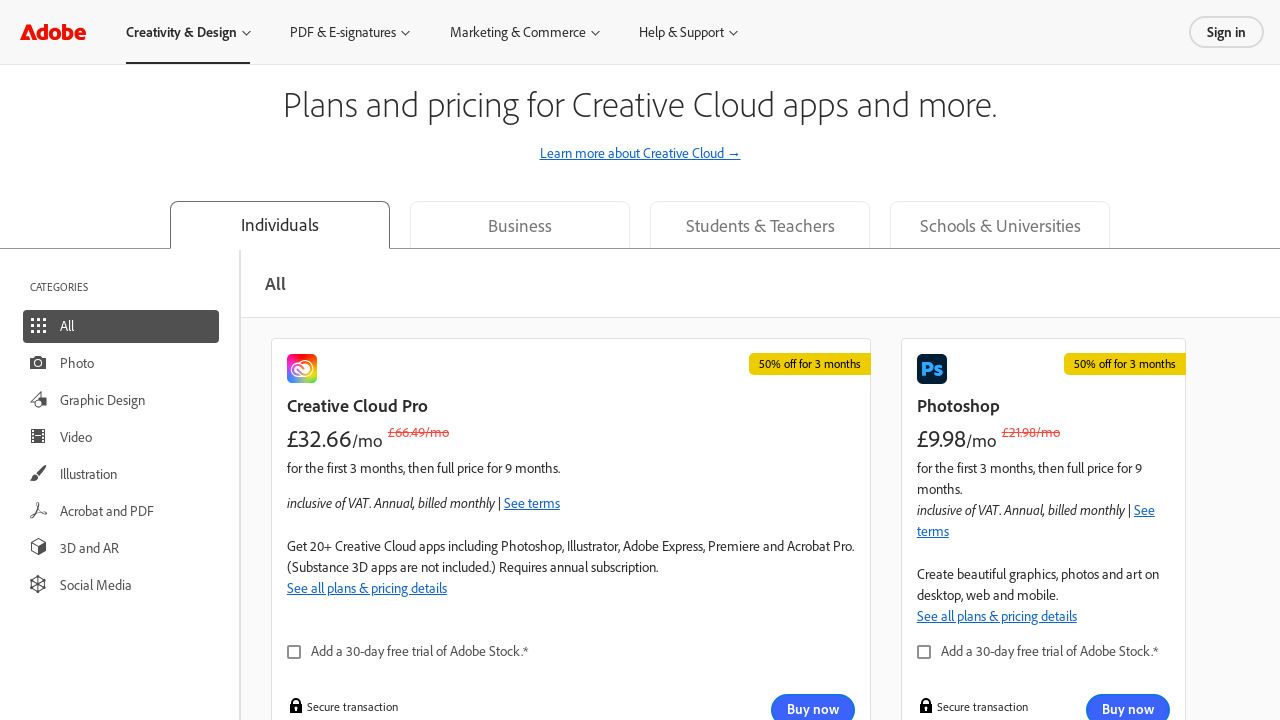

Navigated to Adobe Creative Cloud plans page
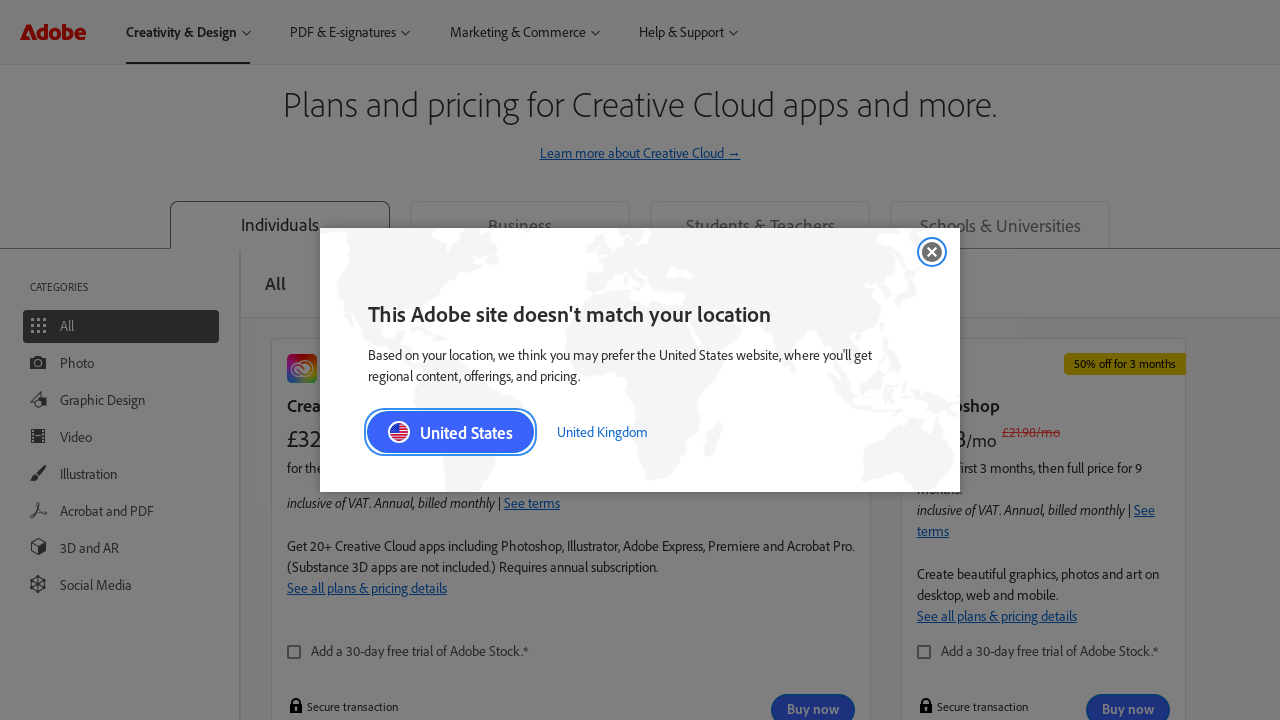

Page fully loaded - evidon notice link element is attached
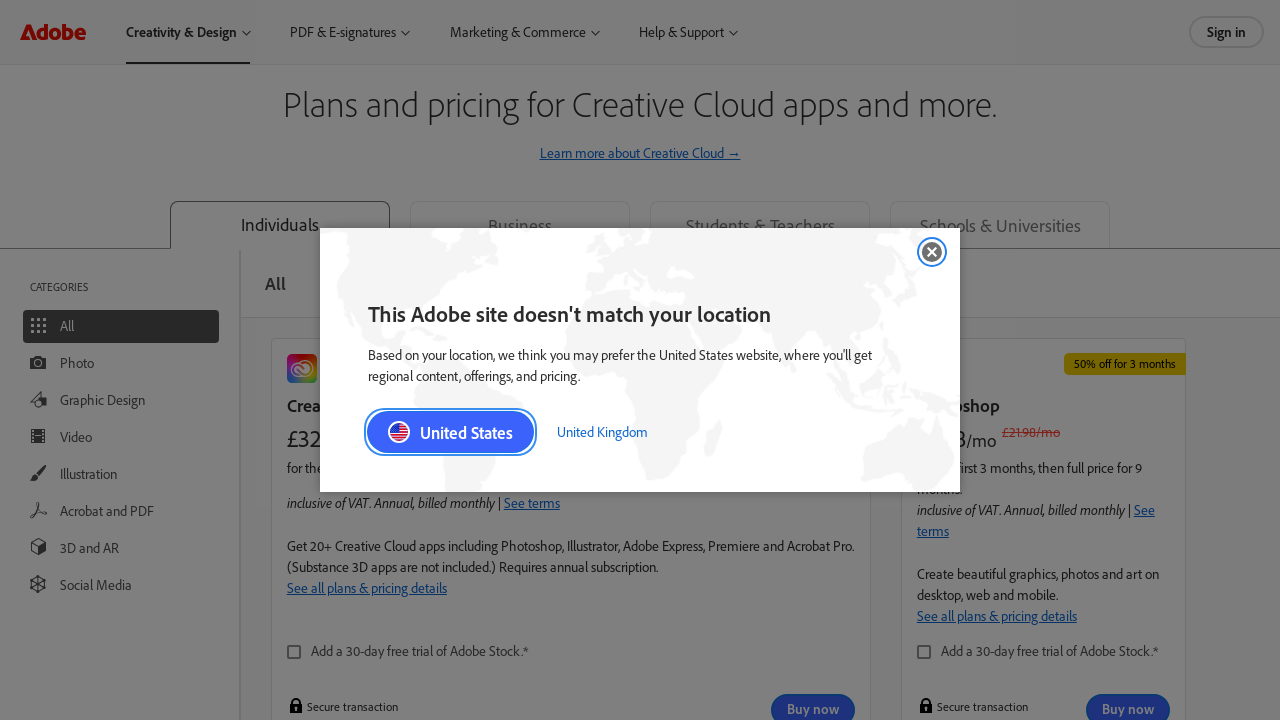

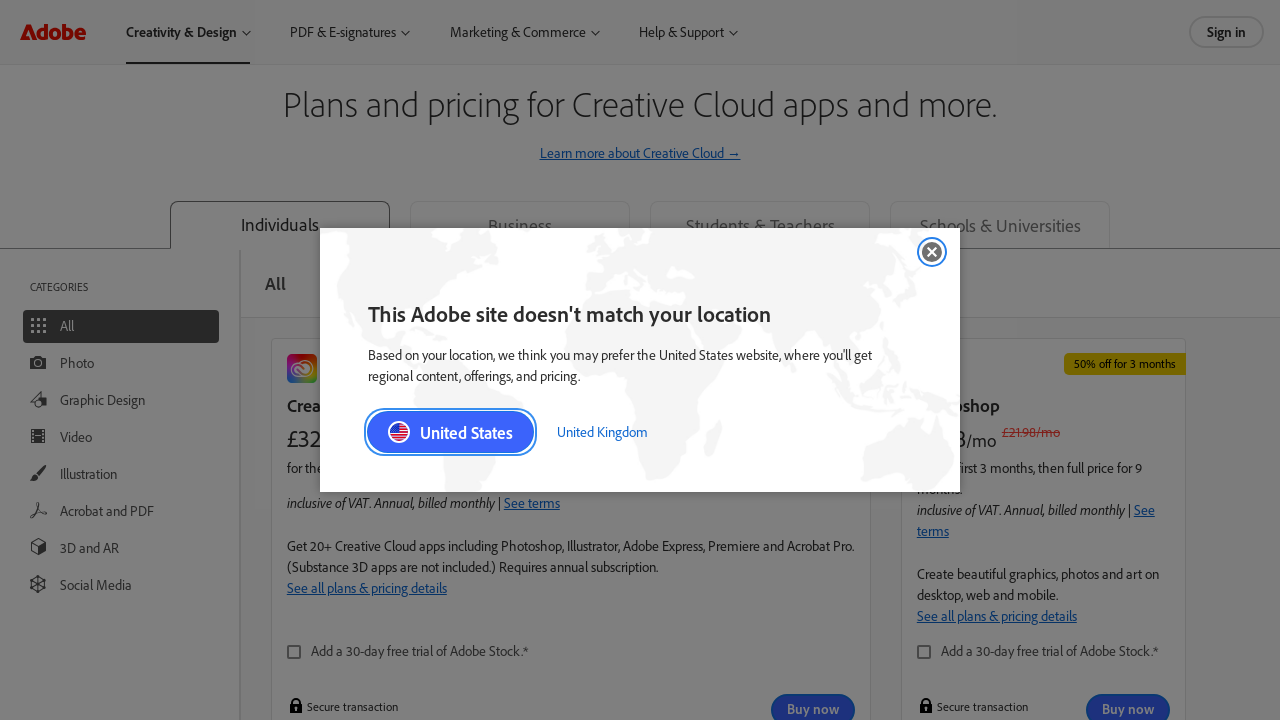